Tests the search functionality by navigating to the search page, entering "python" as a search term, and verifying that all returned results contain "python" in the language name.

Starting URL: https://www.99-bottles-of-beer.net/

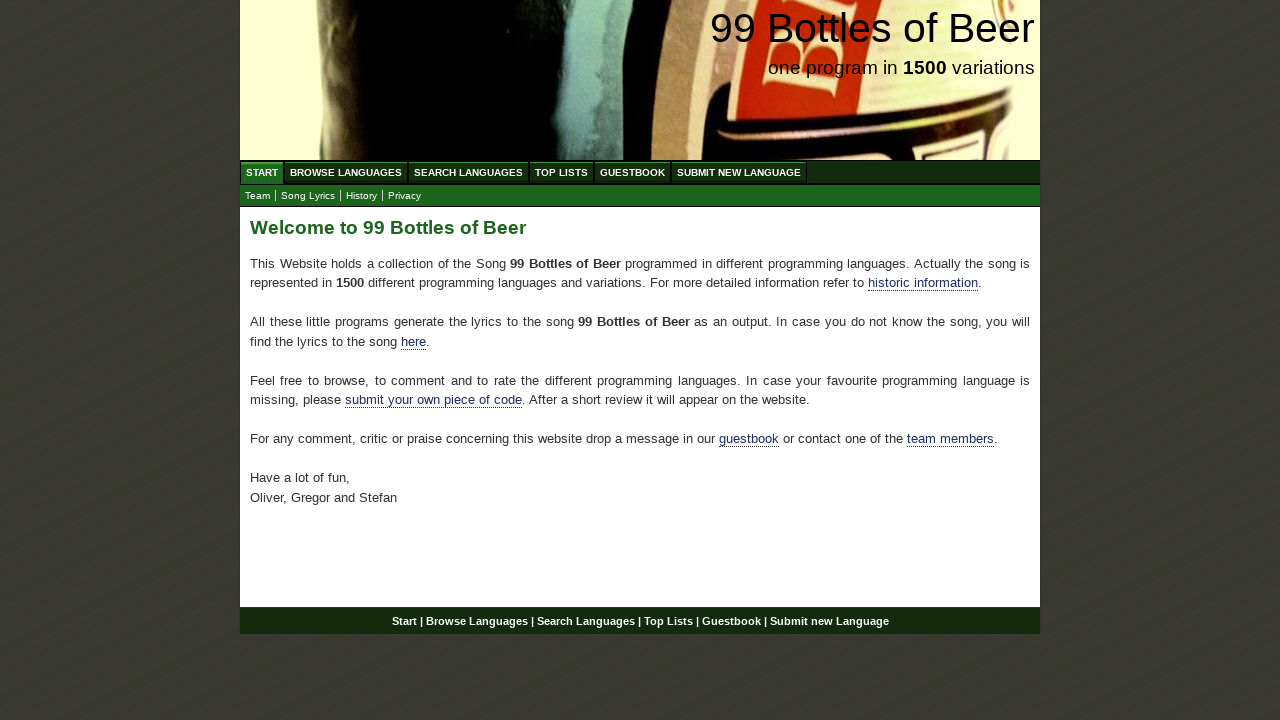

Clicked on 'Search Languages' menu item at (468, 172) on xpath=//ul[@id='menu']/li/a[@href='/search.html']
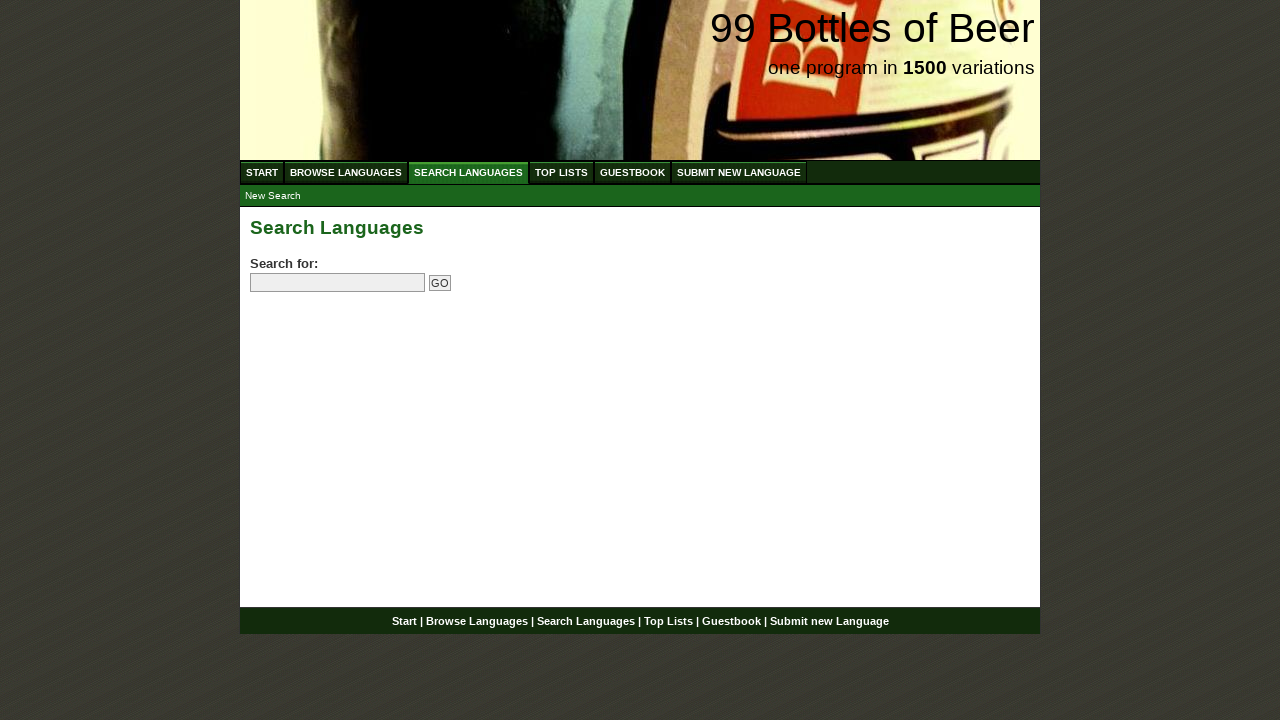

Clicked on search field at (338, 283) on input[name='search']
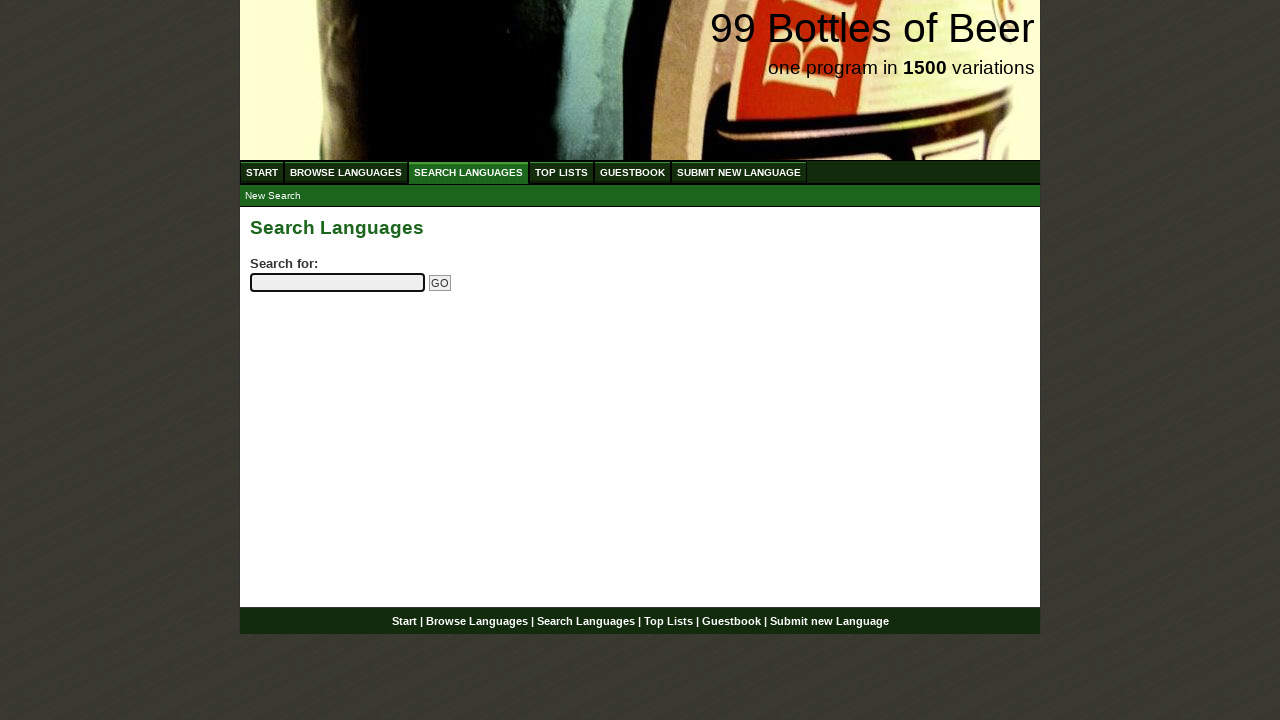

Filled search field with 'python' on input[name='search']
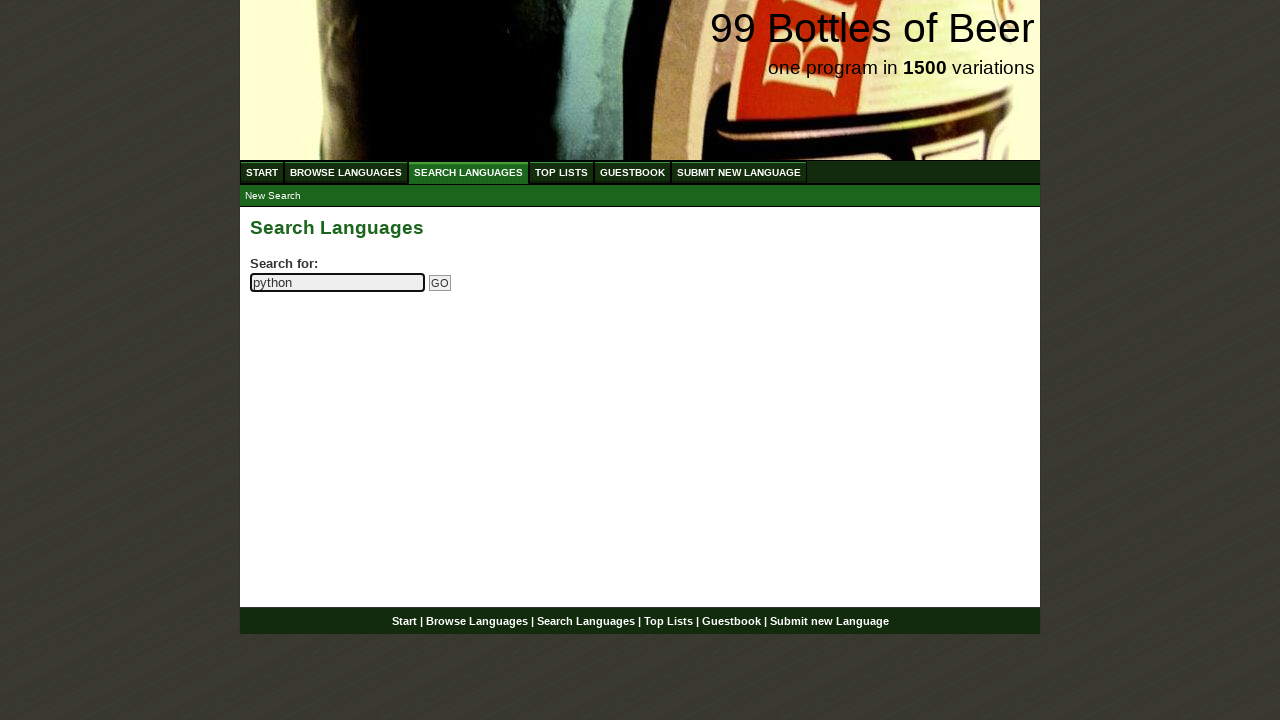

Clicked submit button to search for 'python' at (440, 283) on input[name='submitsearch']
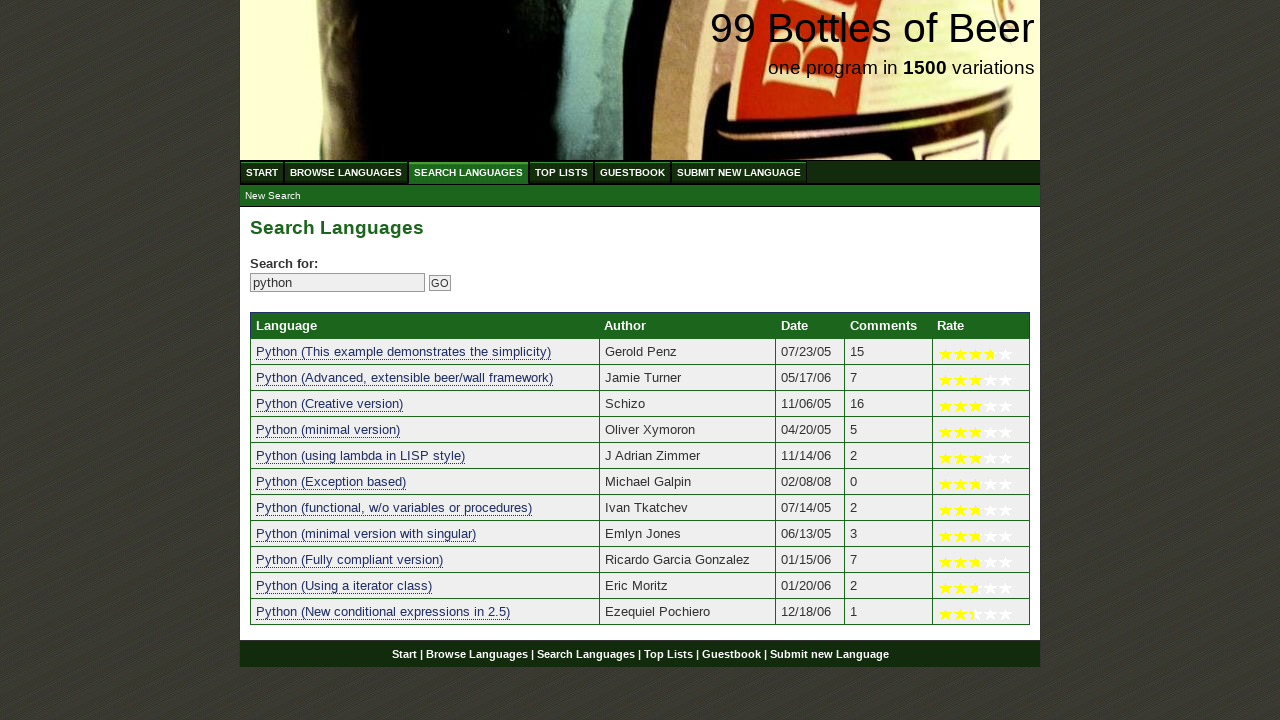

Search results table loaded
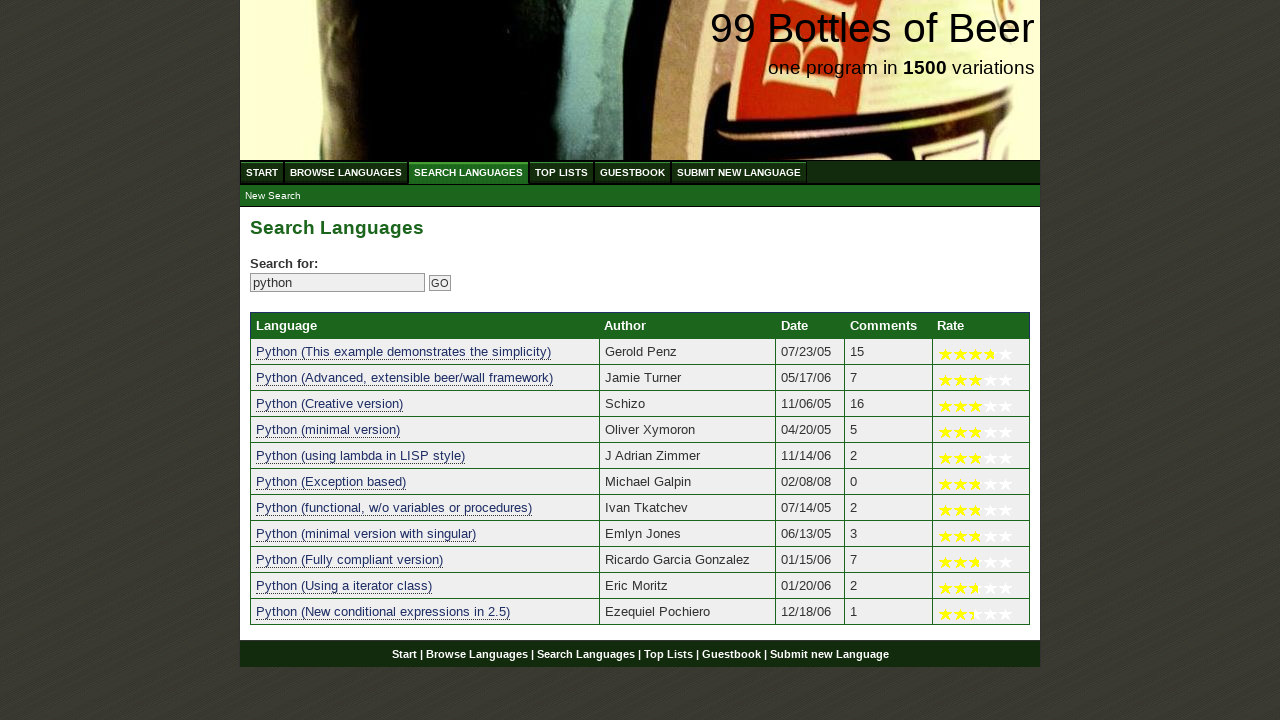

Located language result links in results table
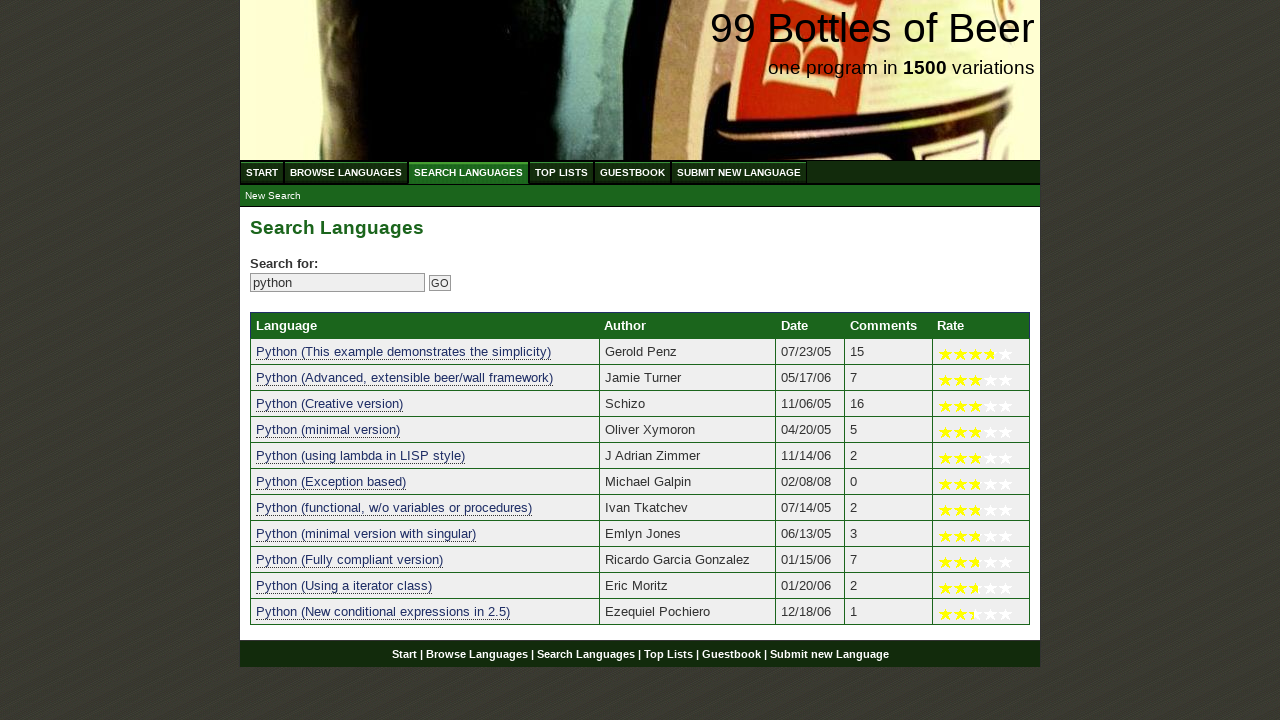

Found 11 language results
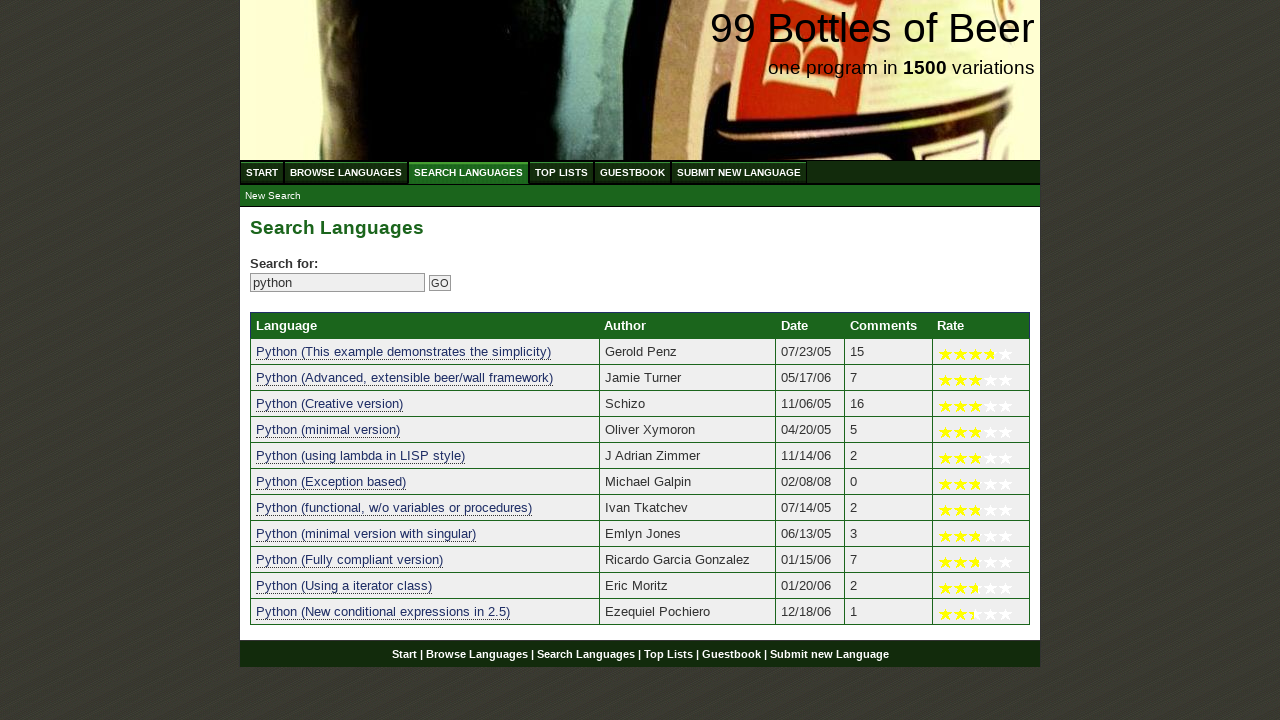

Verified that at least one result was returned
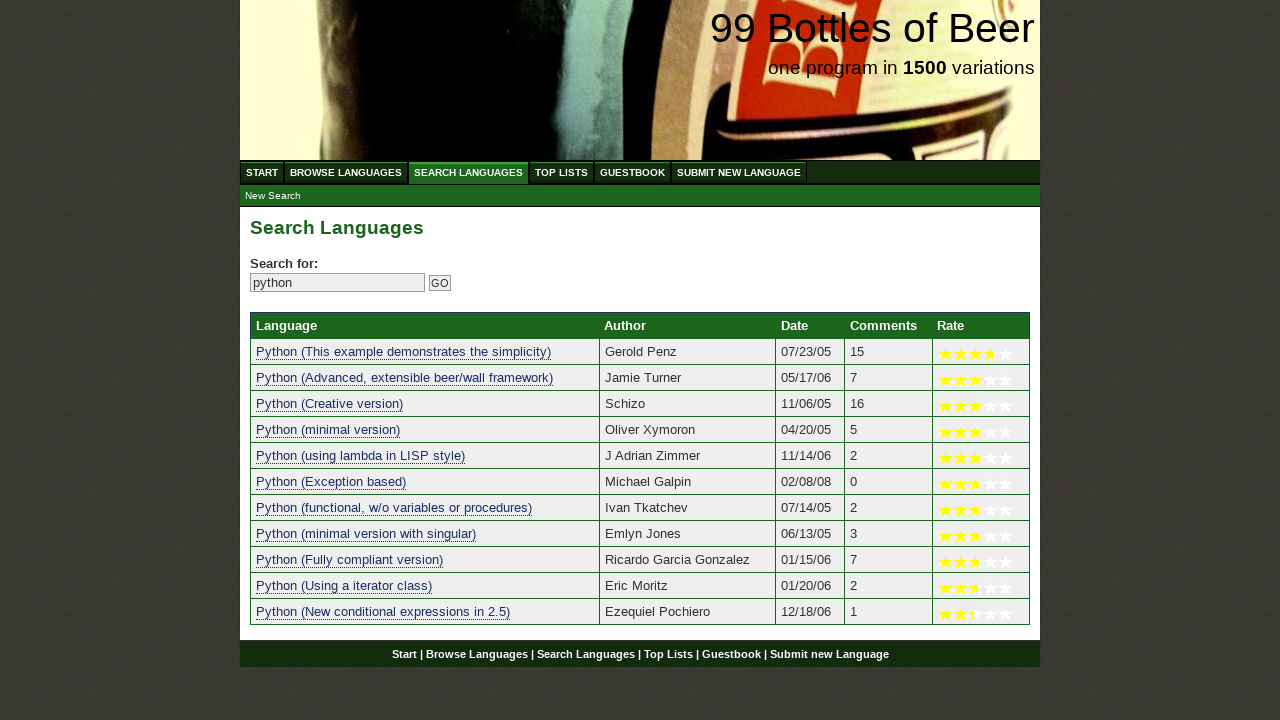

Retrieved text content from result 1: 'python (this example demonstrates the simplicity)'
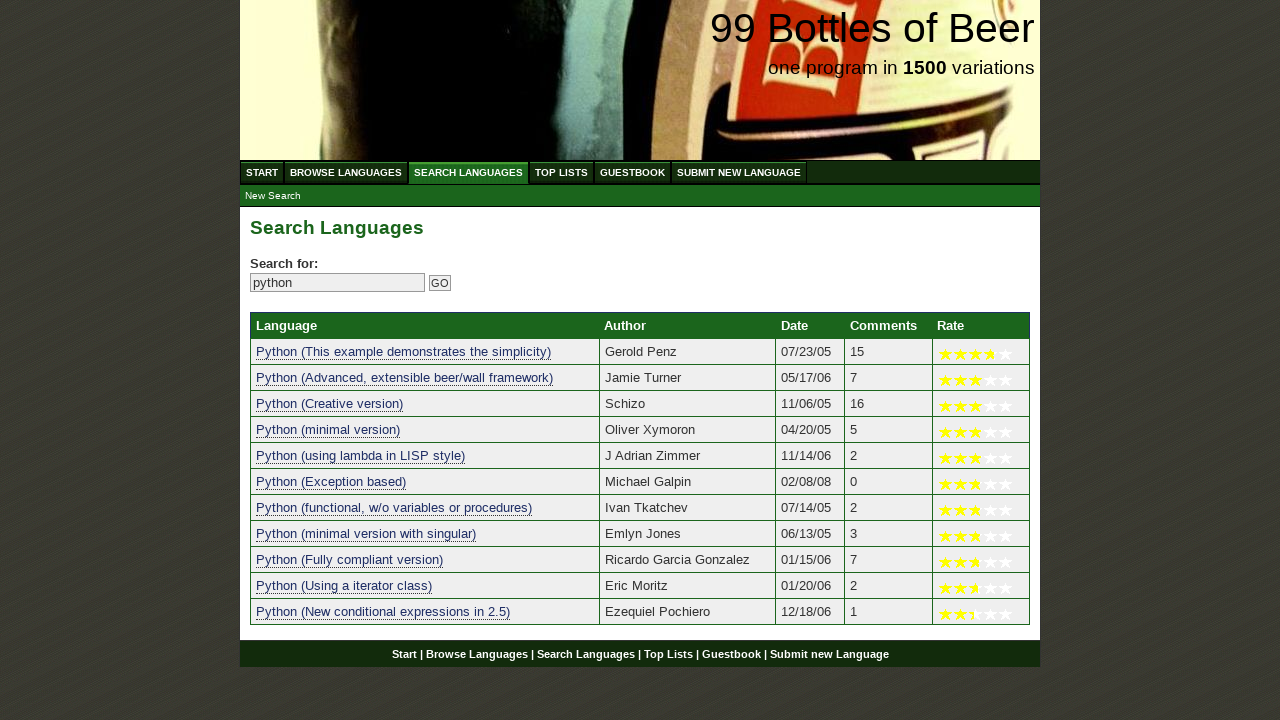

Verified that result 1 contains 'python'
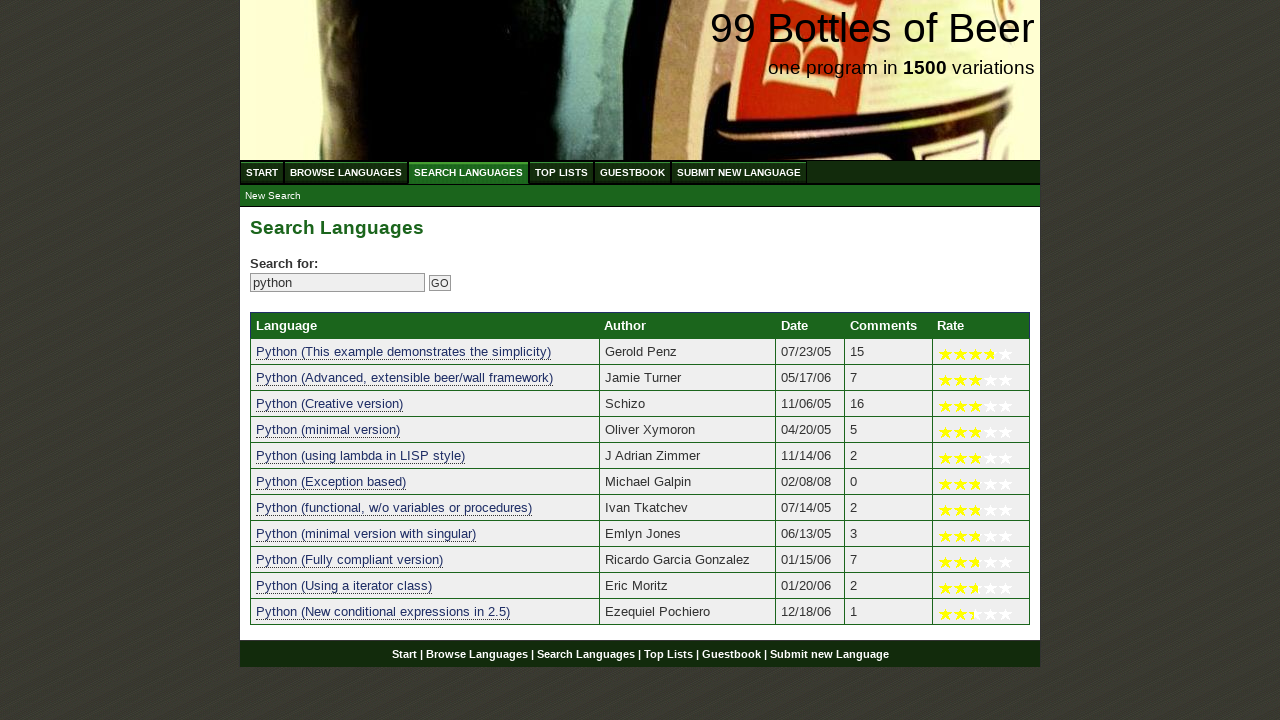

Retrieved text content from result 2: 'python (advanced, extensible beer/wall framework)'
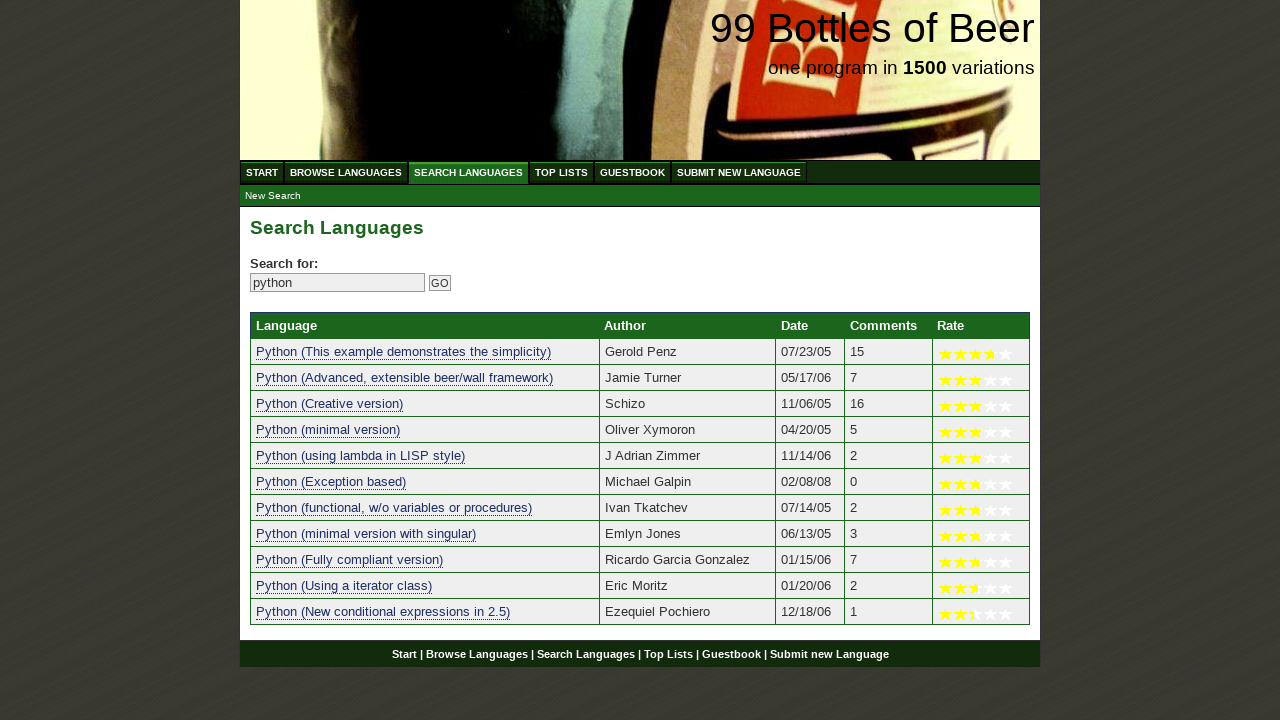

Verified that result 2 contains 'python'
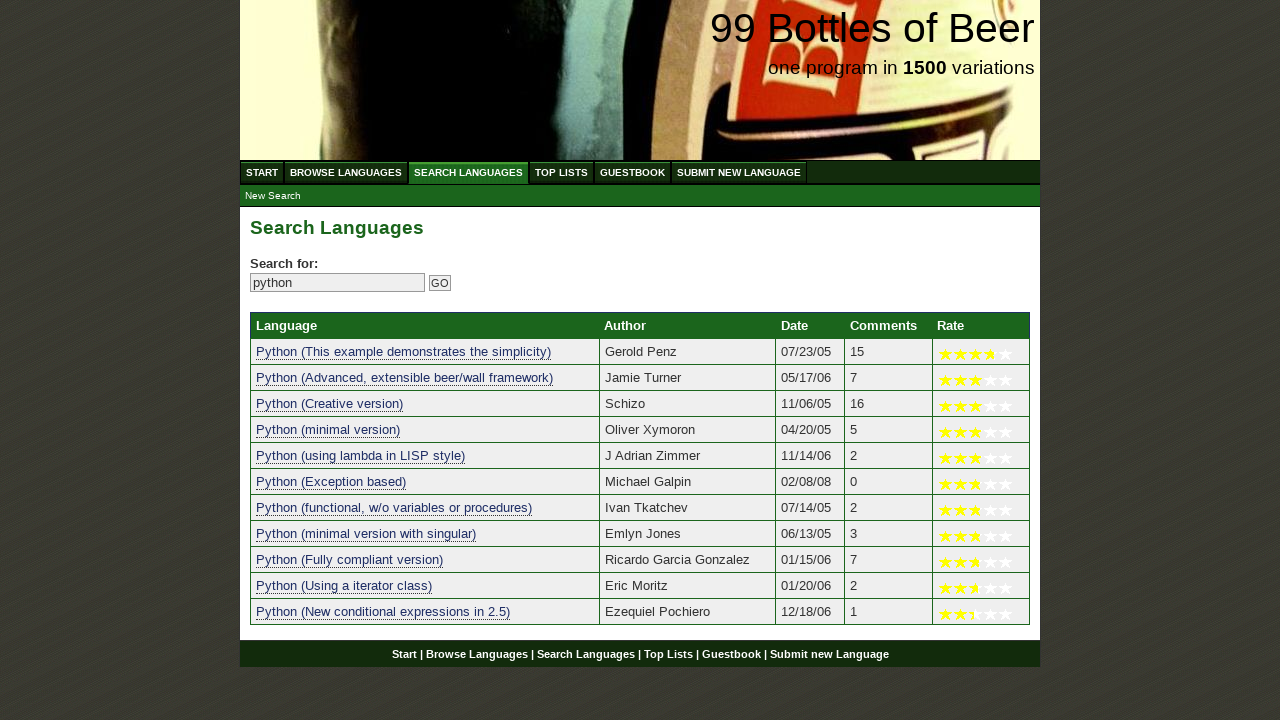

Retrieved text content from result 3: 'python (creative version)'
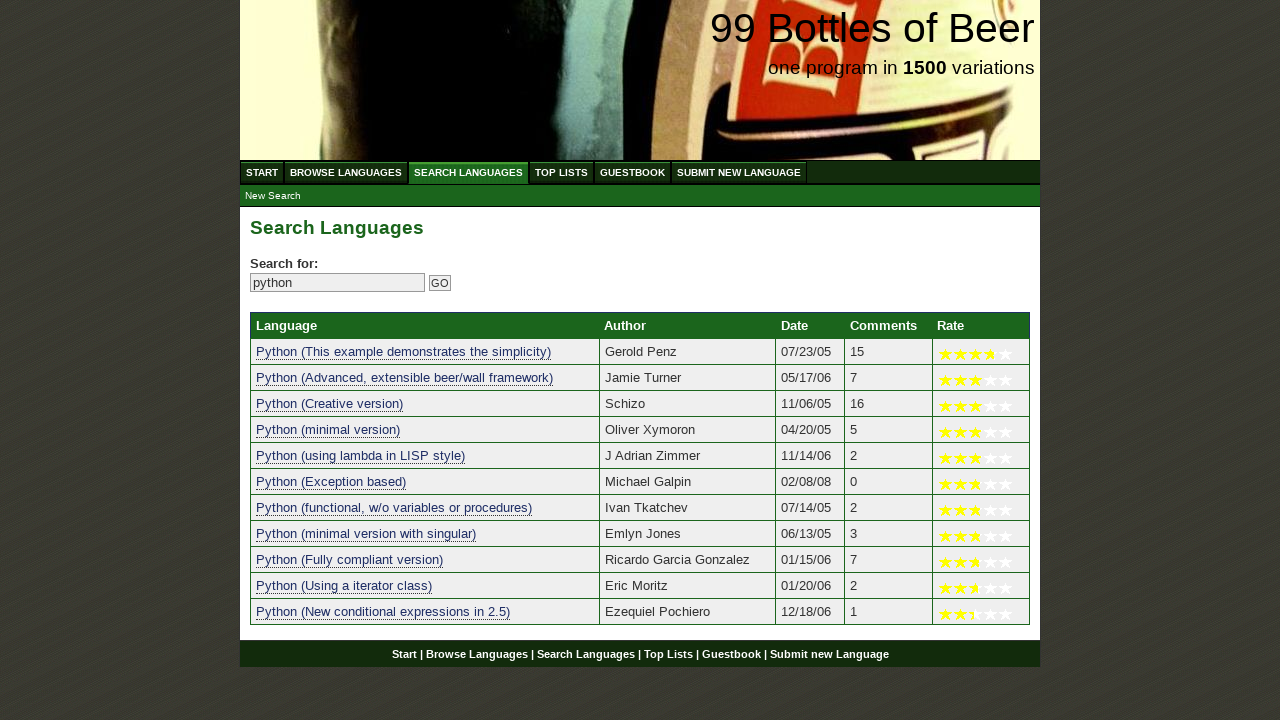

Verified that result 3 contains 'python'
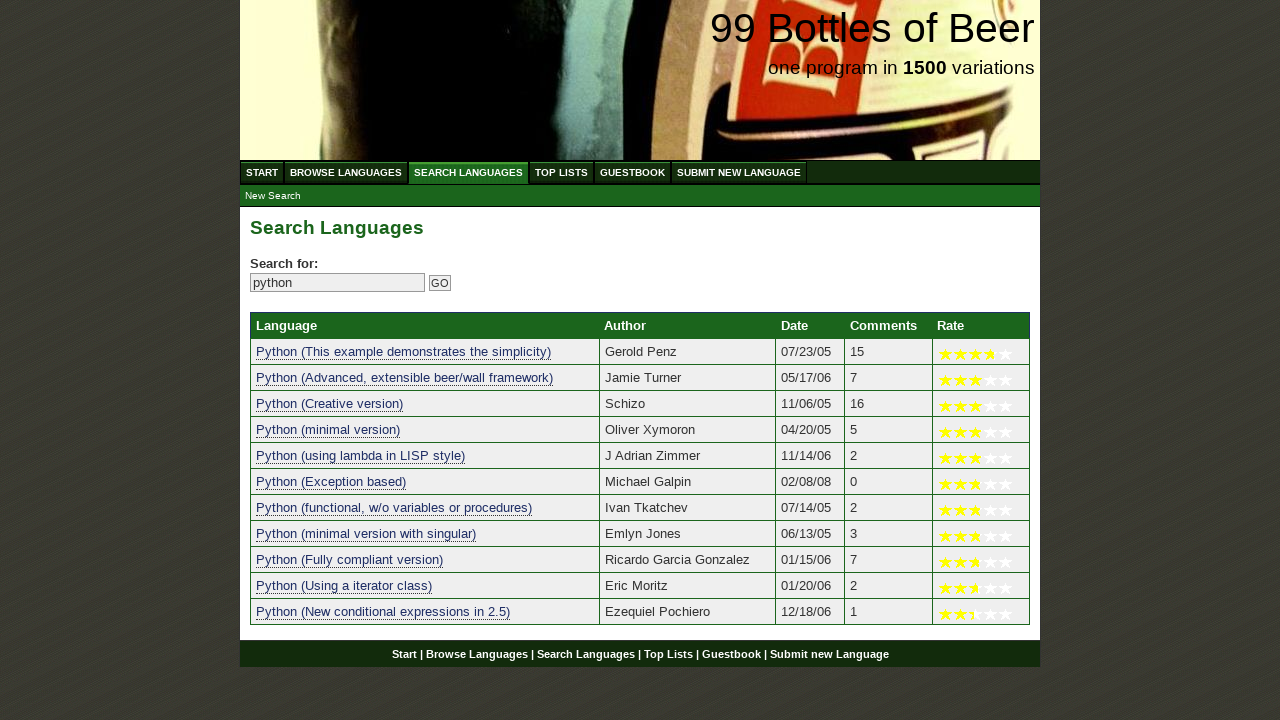

Retrieved text content from result 4: 'python (minimal version)'
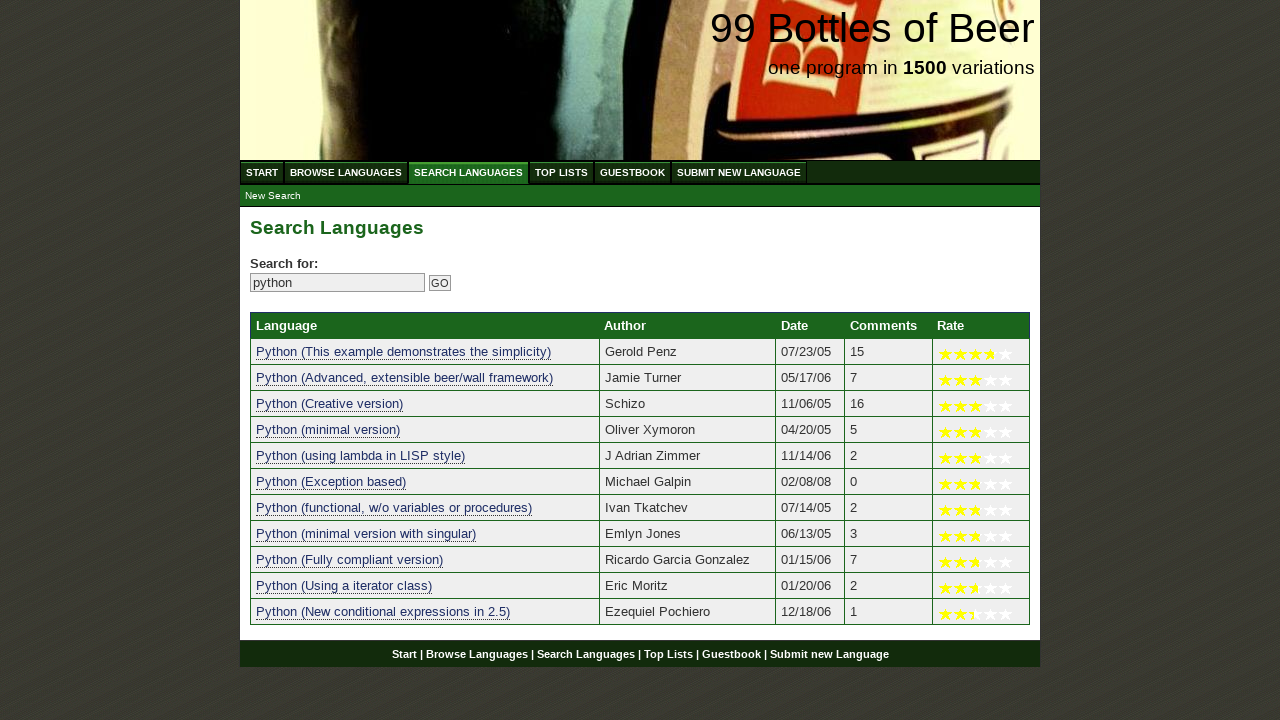

Verified that result 4 contains 'python'
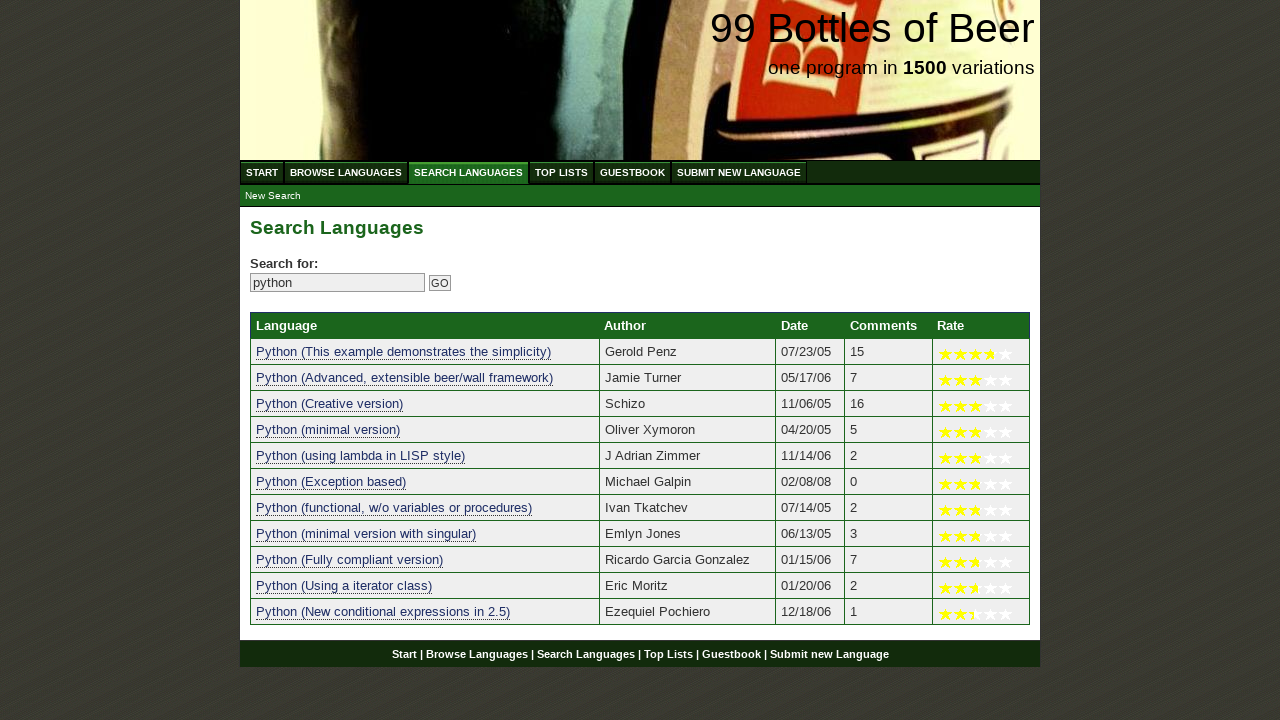

Retrieved text content from result 5: 'python (using lambda in lisp style)'
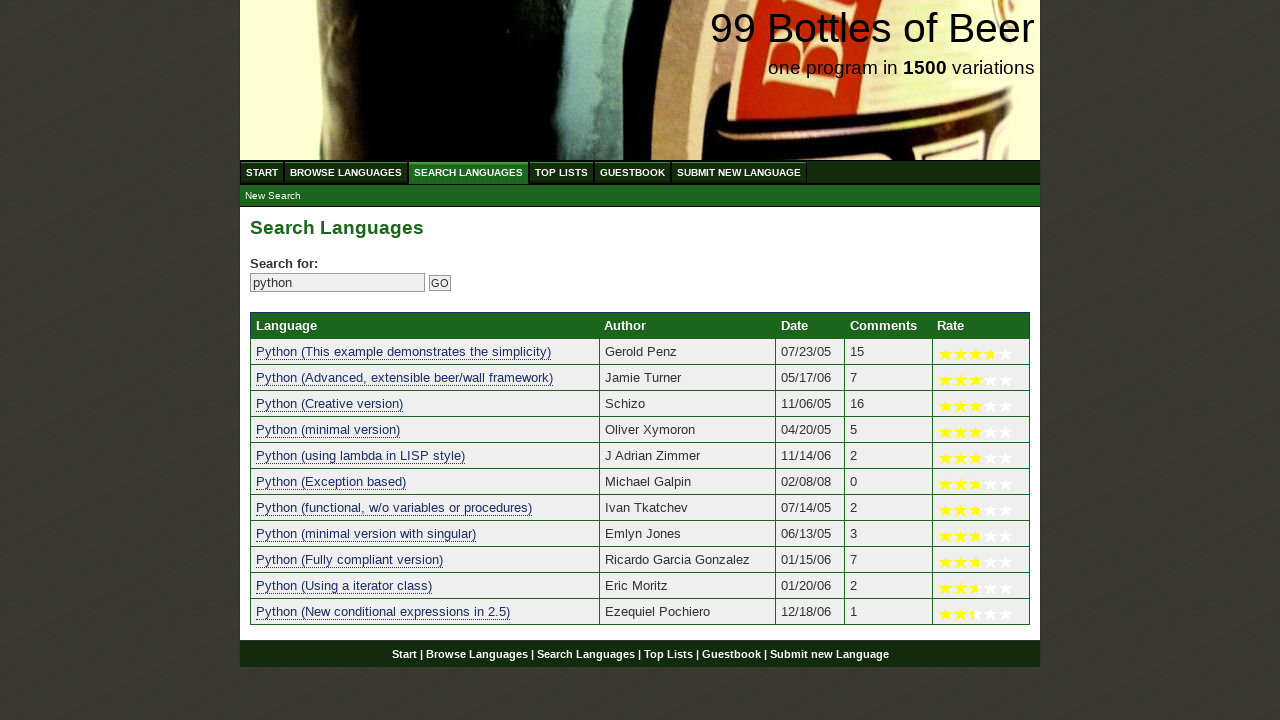

Verified that result 5 contains 'python'
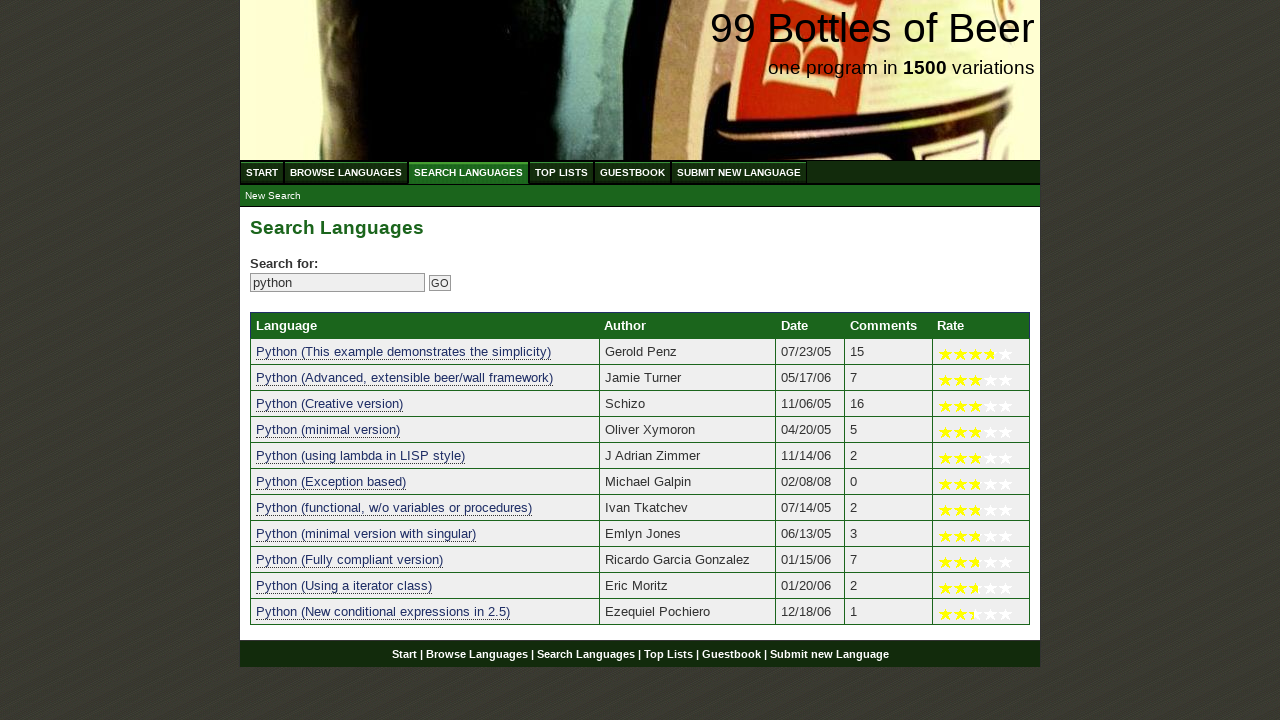

Retrieved text content from result 6: 'python (exception based)'
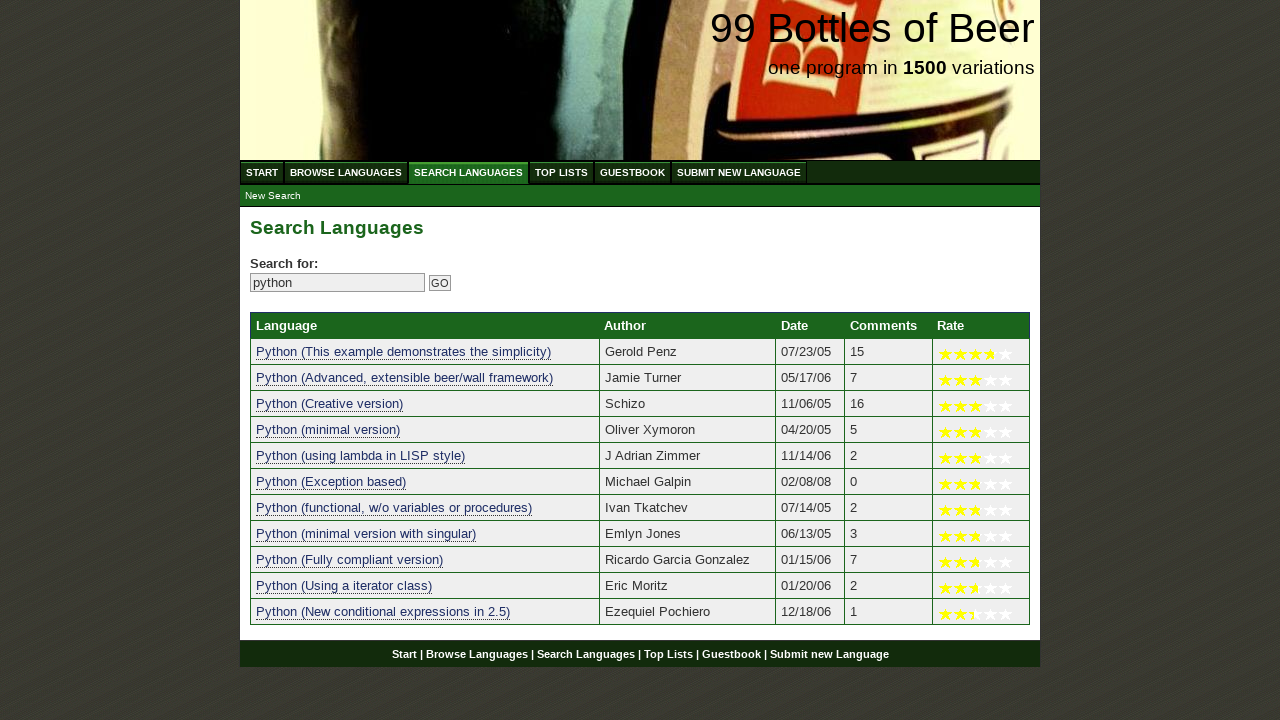

Verified that result 6 contains 'python'
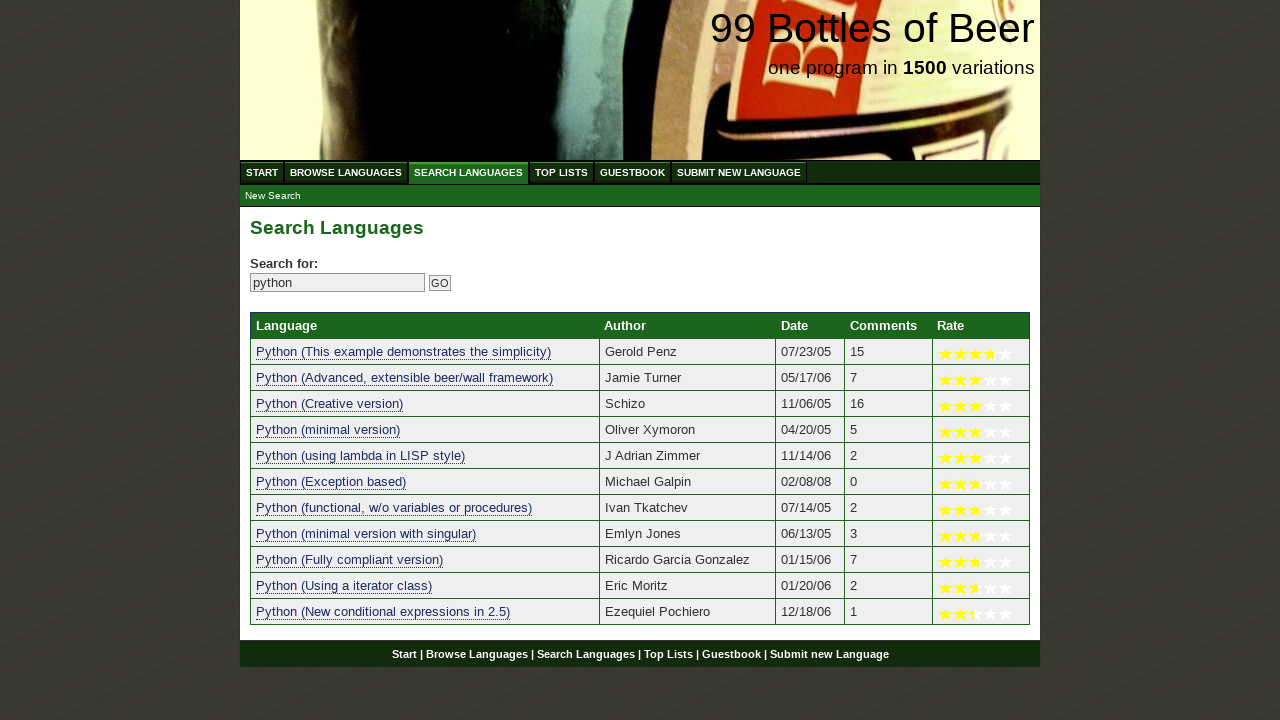

Retrieved text content from result 7: 'python (functional, w/o variables or procedures)'
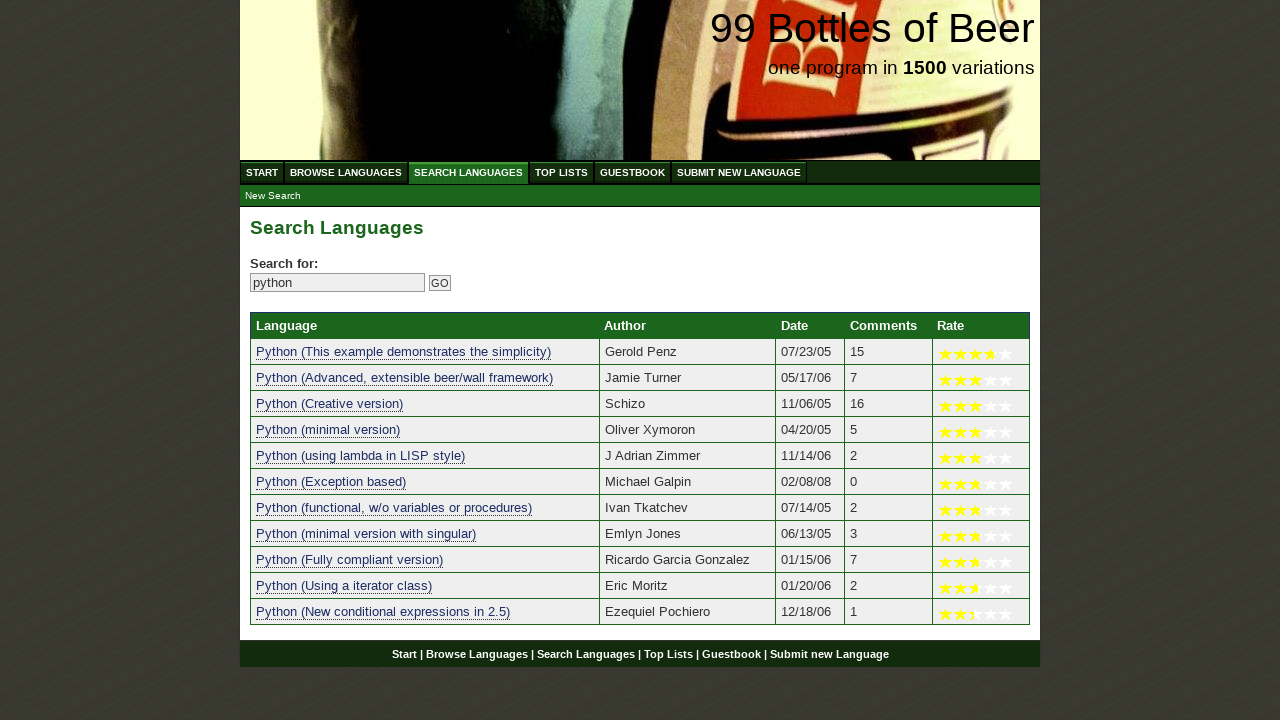

Verified that result 7 contains 'python'
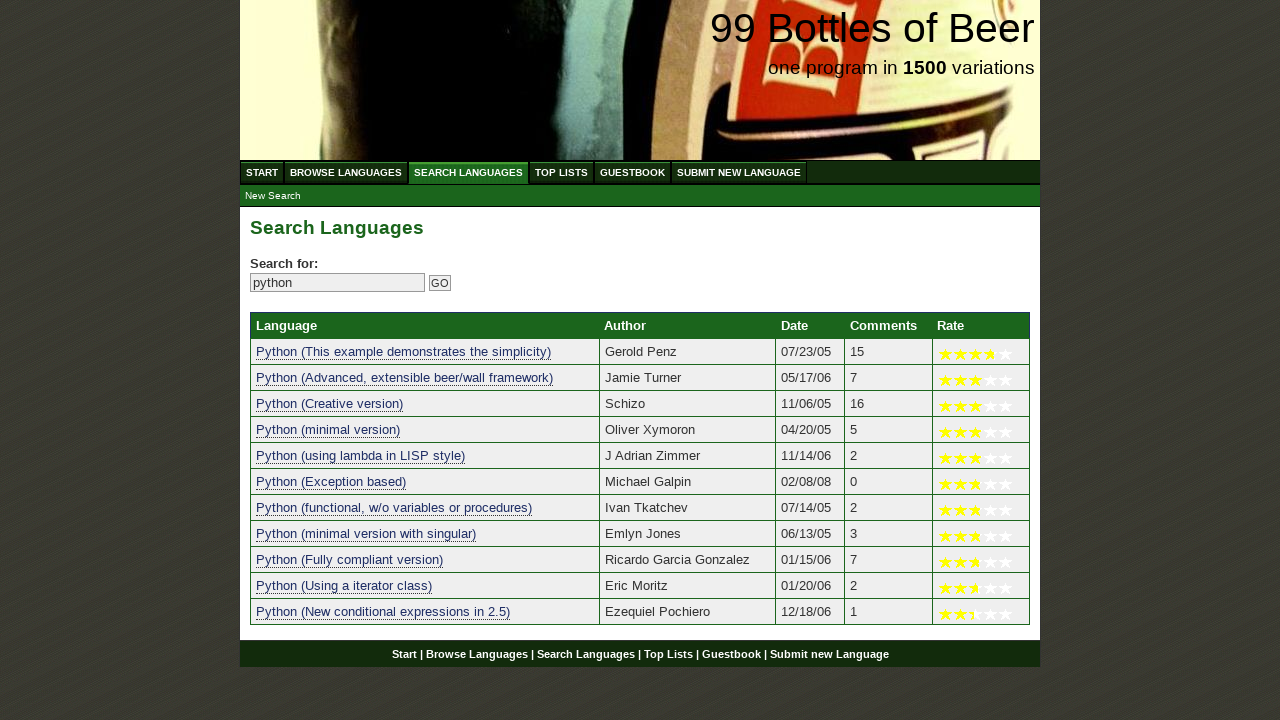

Retrieved text content from result 8: 'python (minimal version with singular)'
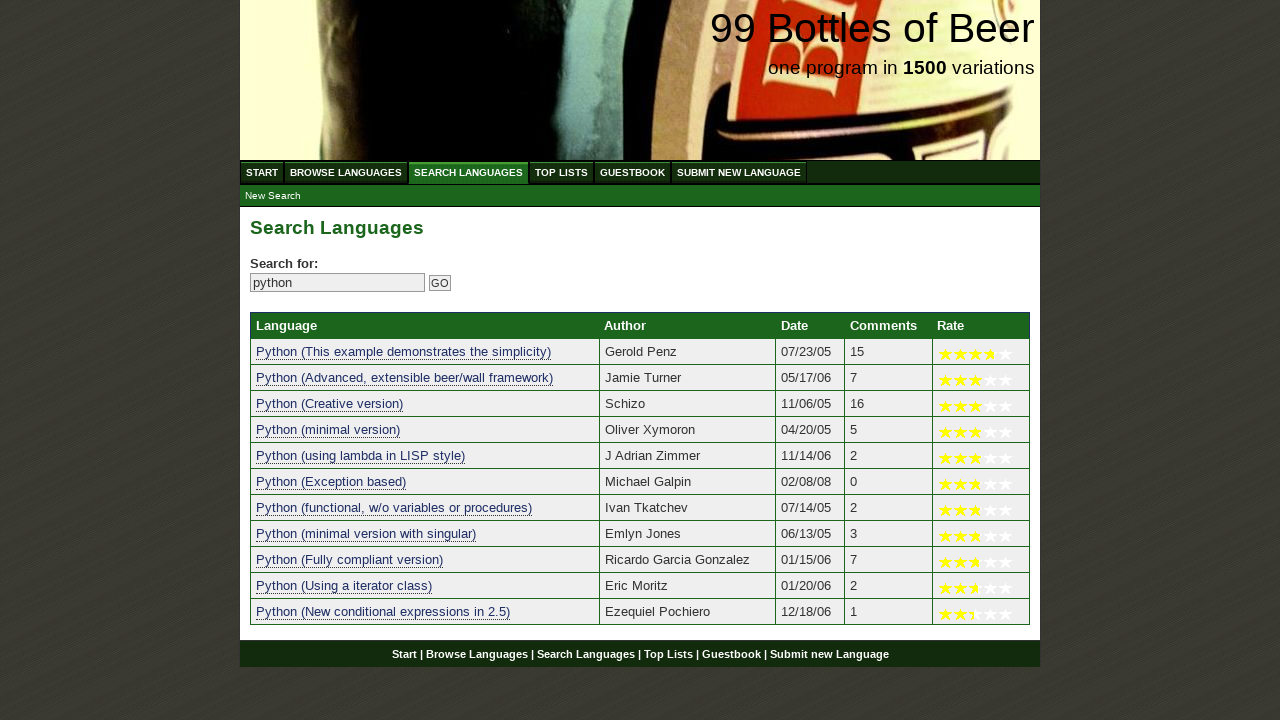

Verified that result 8 contains 'python'
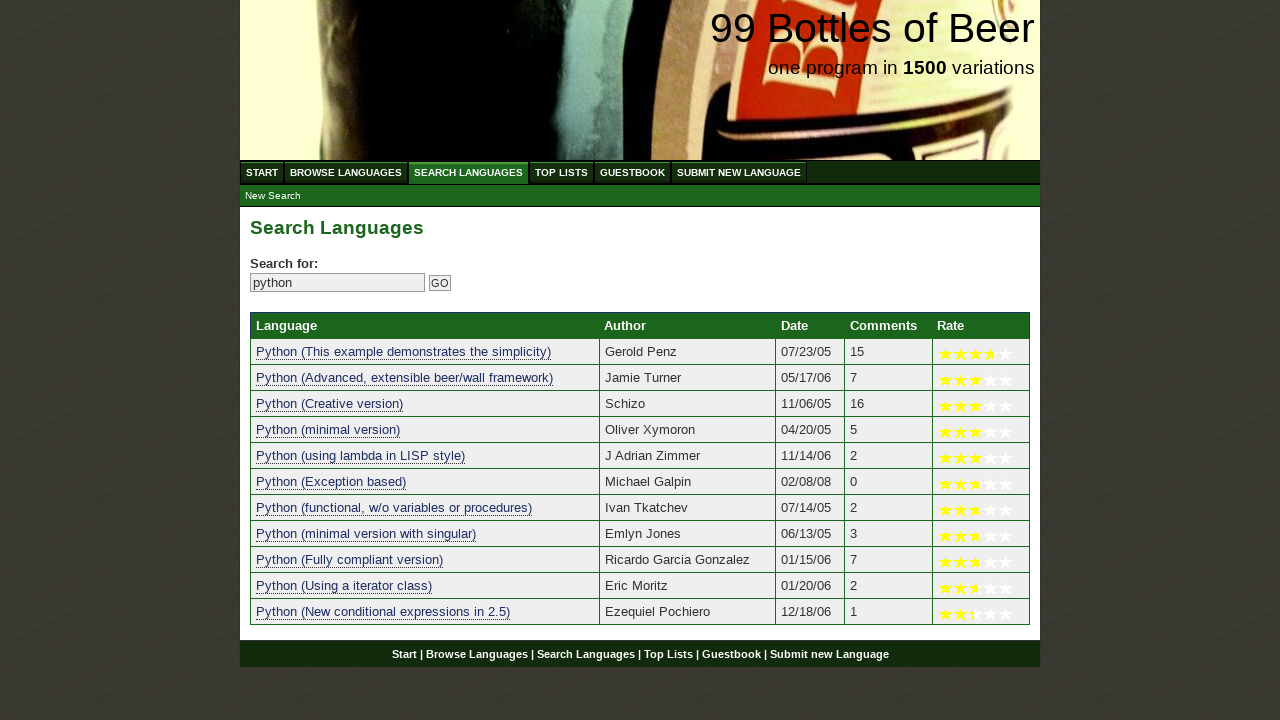

Retrieved text content from result 9: 'python (fully compliant version)'
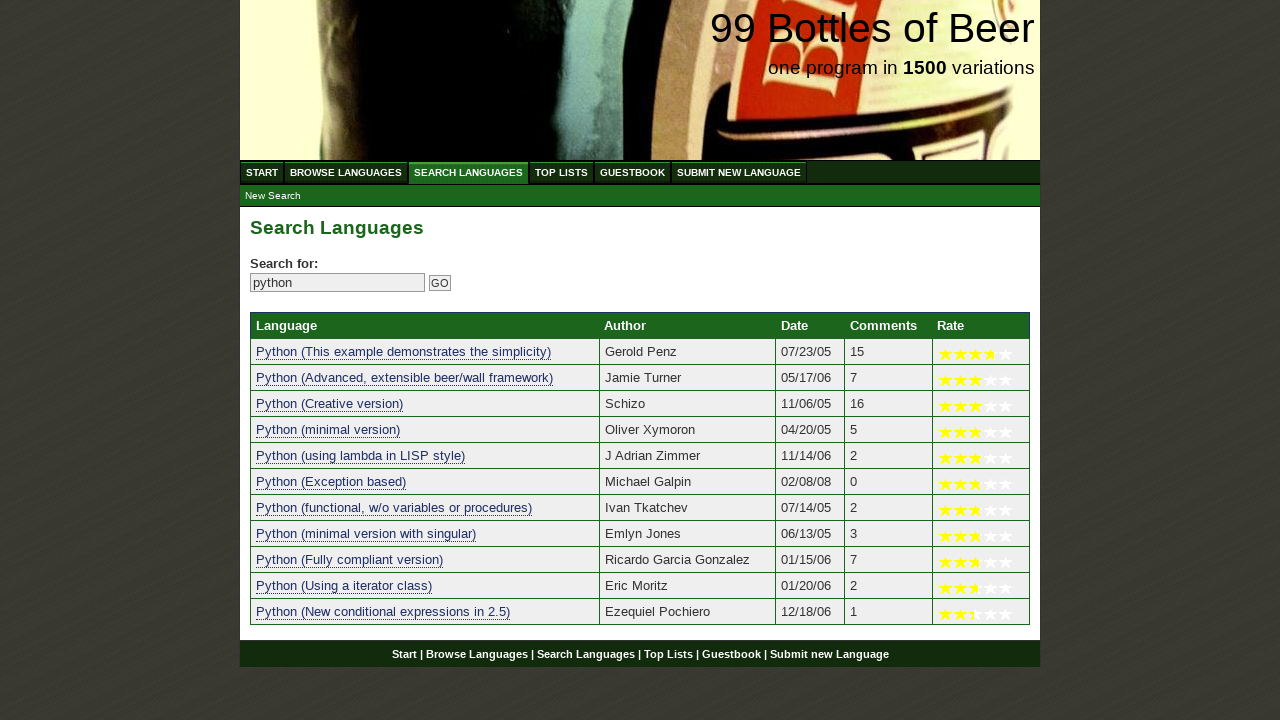

Verified that result 9 contains 'python'
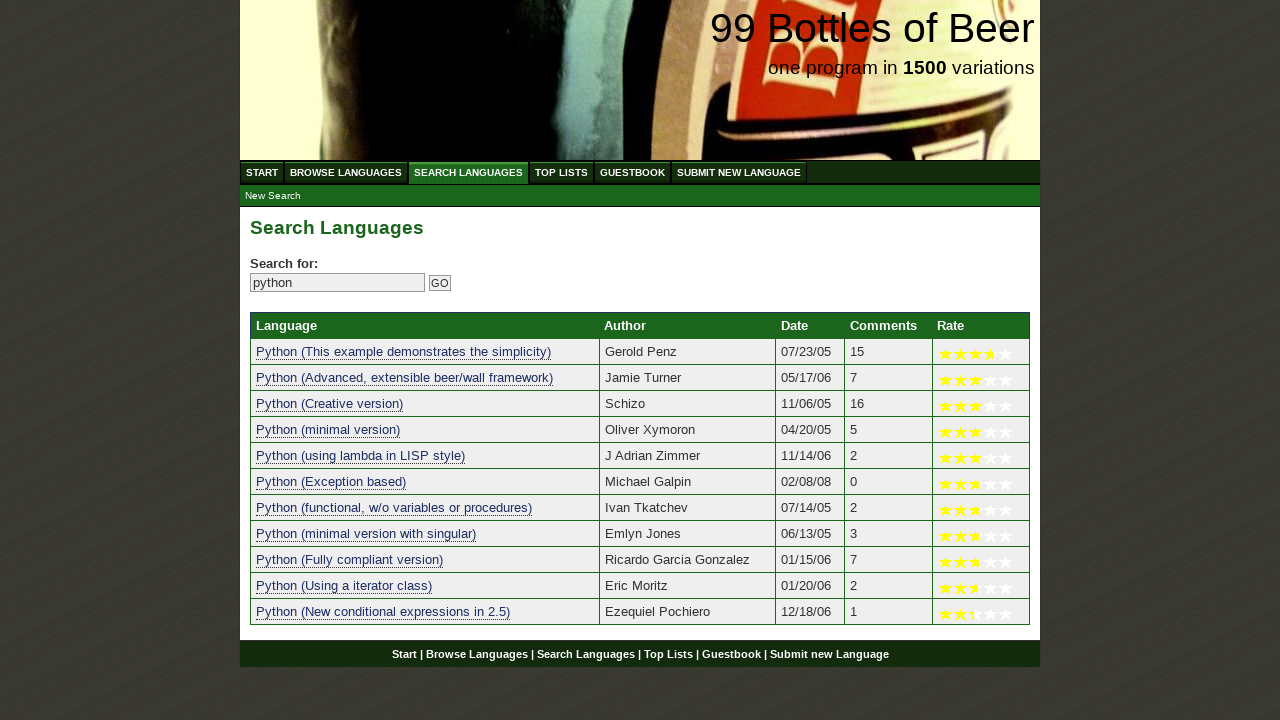

Retrieved text content from result 10: 'python (using a iterator class)'
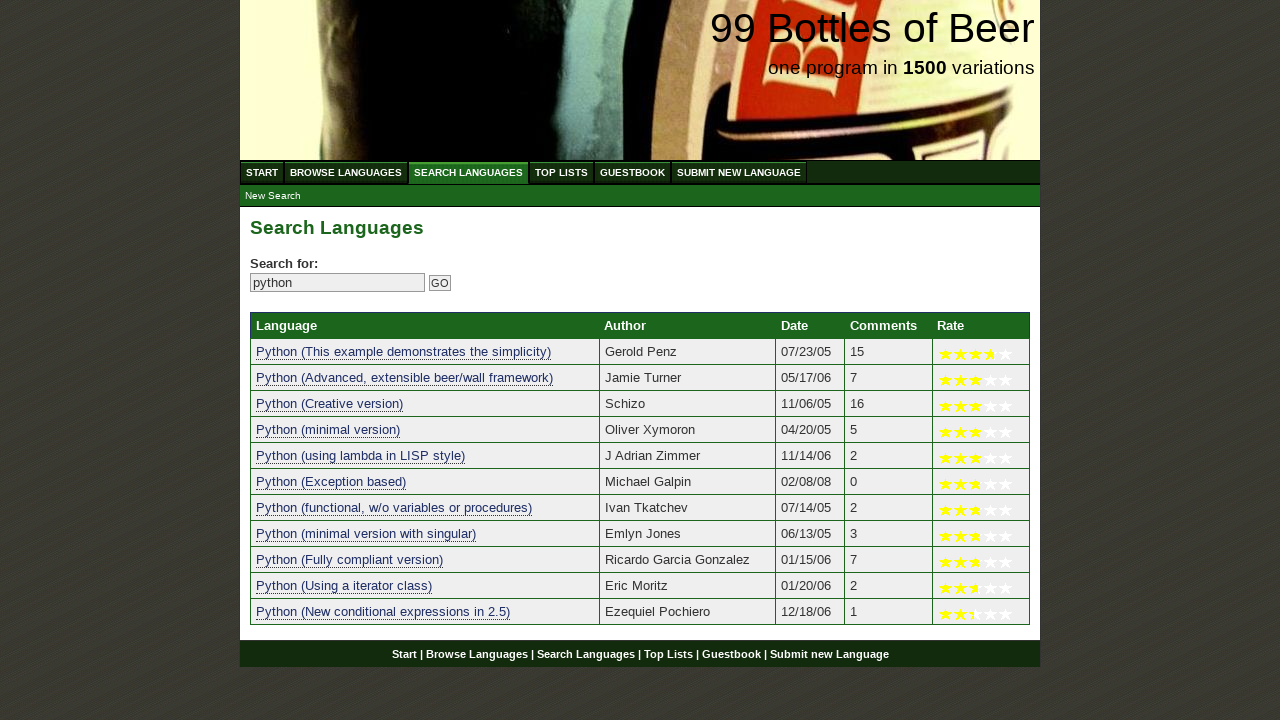

Verified that result 10 contains 'python'
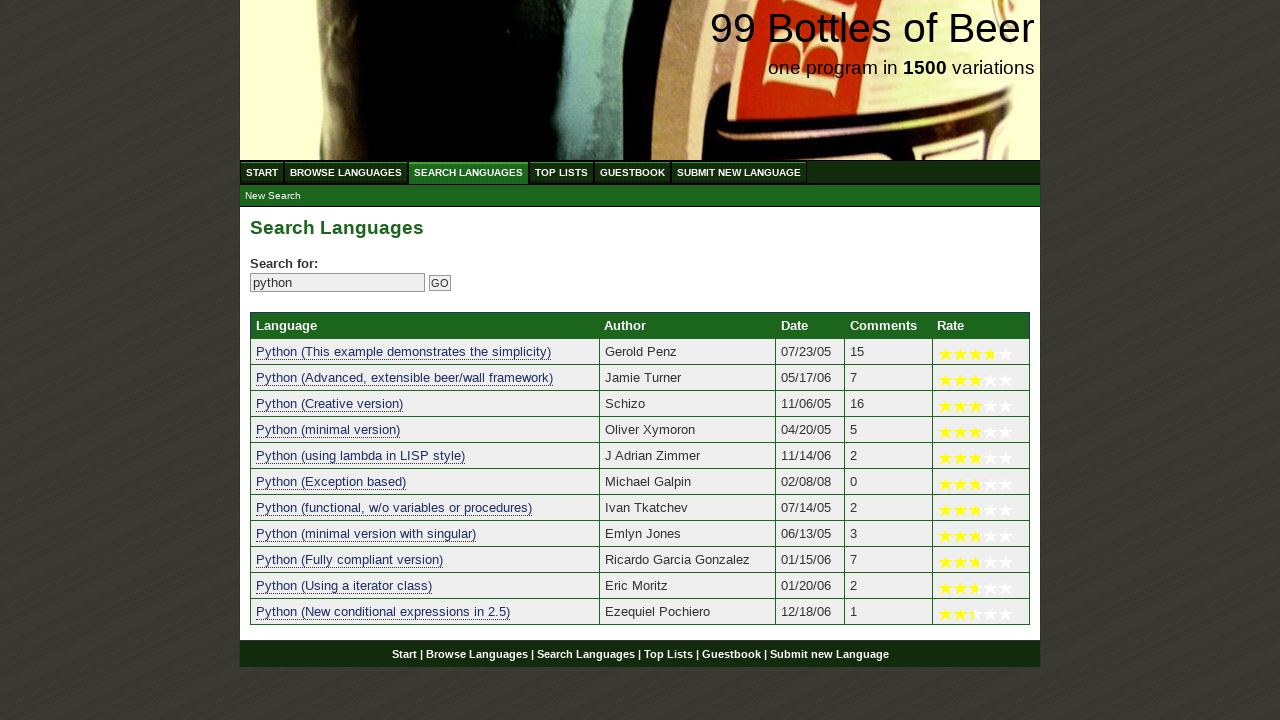

Retrieved text content from result 11: 'python (new conditional expressions in 2.5)'
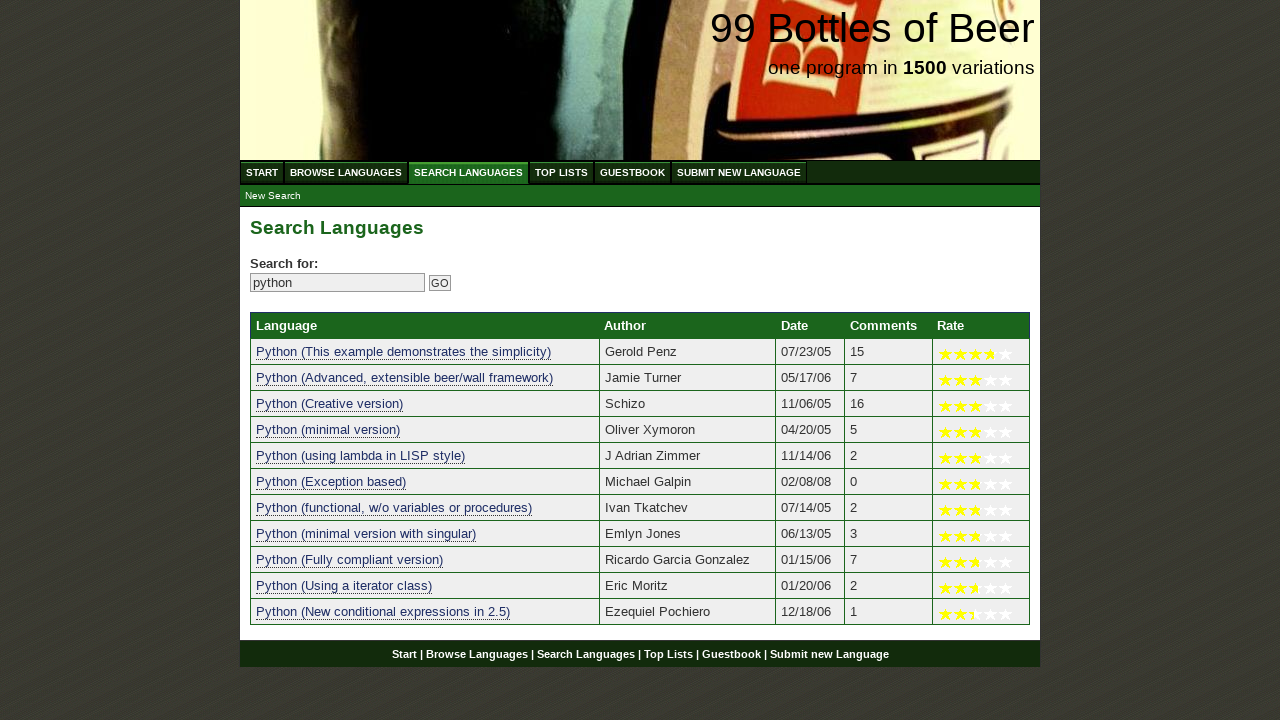

Verified that result 11 contains 'python'
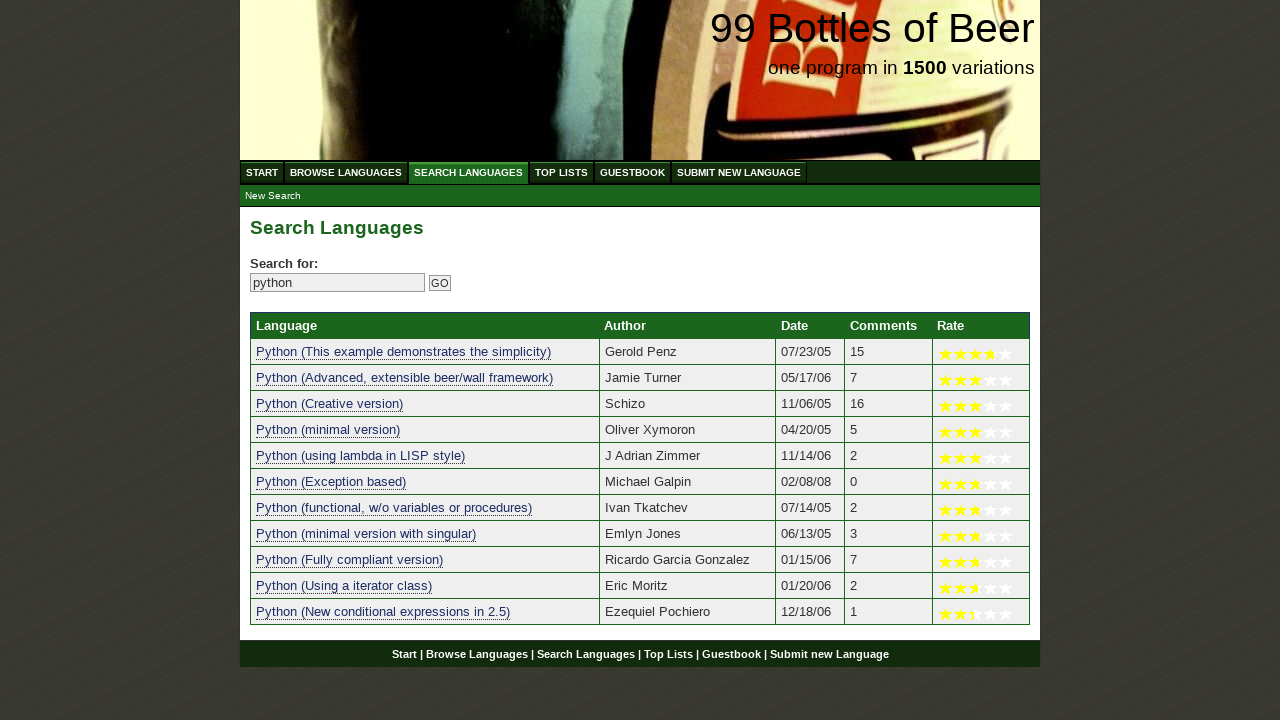

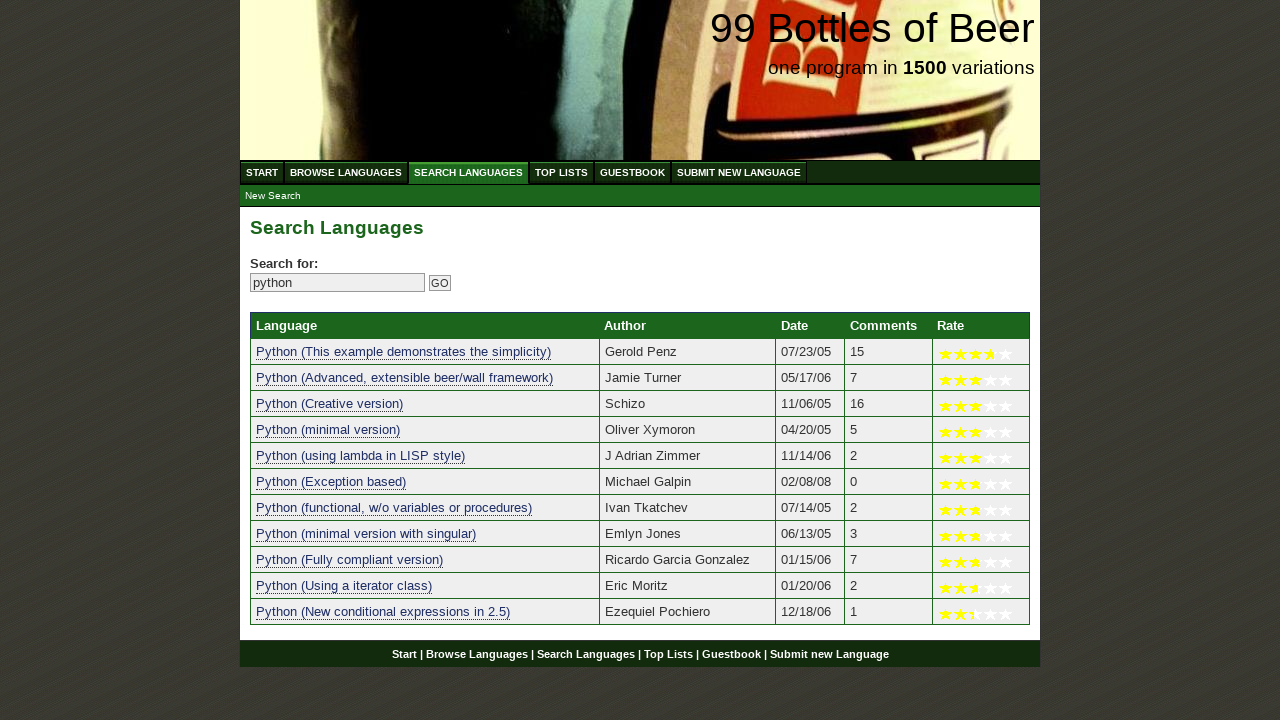